Tests a laminate flooring calculator by entering room dimensions (8x5), laminate dimensions (150x100), pack quantity, price, and layout direction, then verifies the calculated results.

Starting URL: https://masterskayapola.ru/kalkulyator/laminata.html

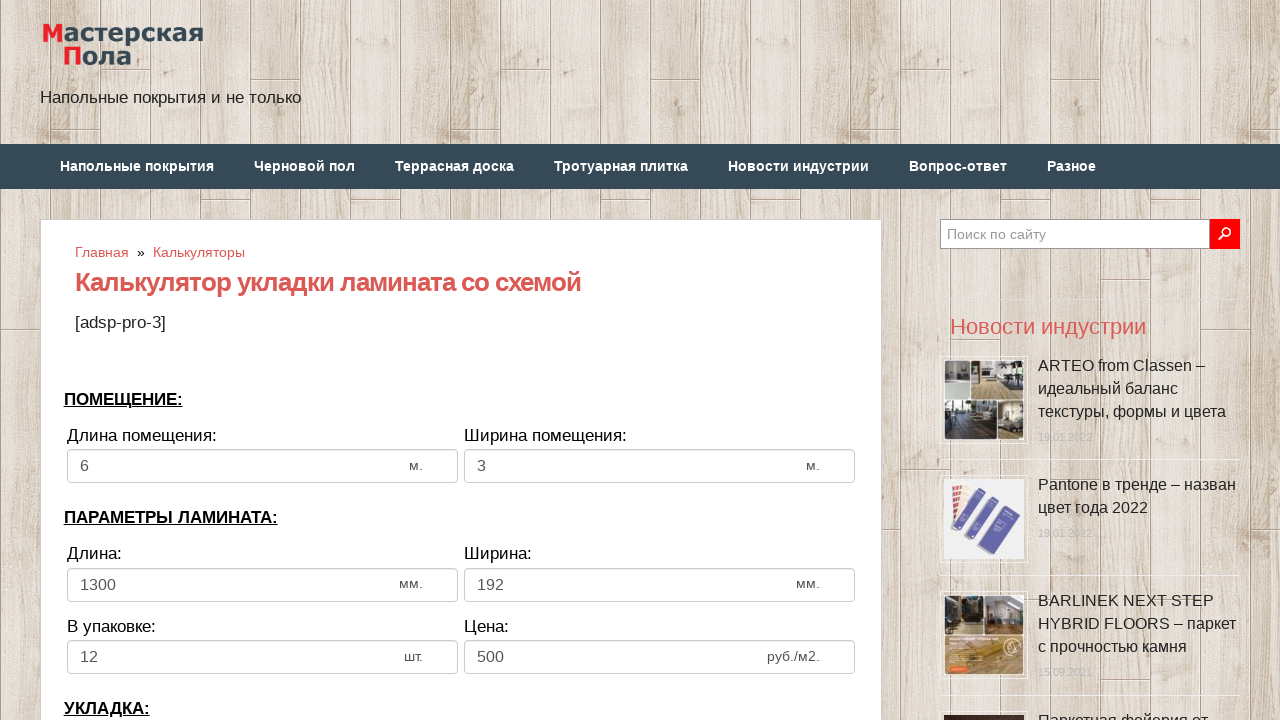

Cleared room width input field on input[name='calc_roomwidth']
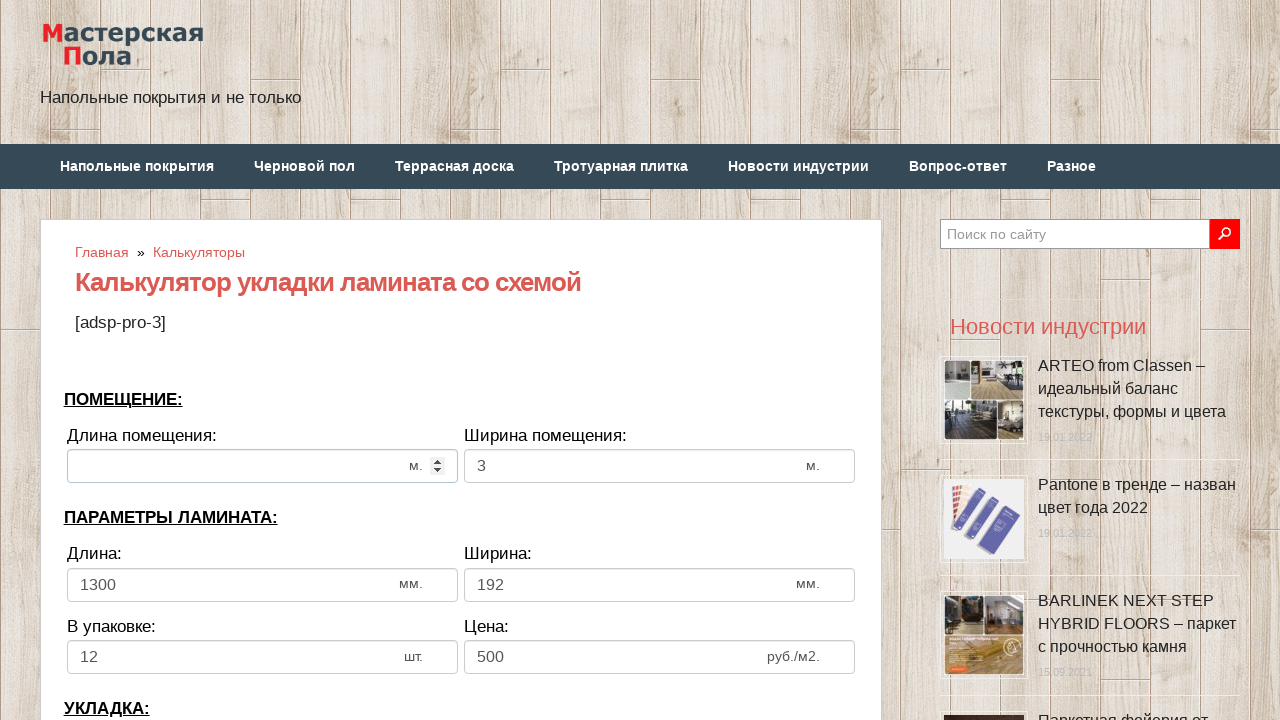

Entered room width value: 8 on input[name='calc_roomwidth']
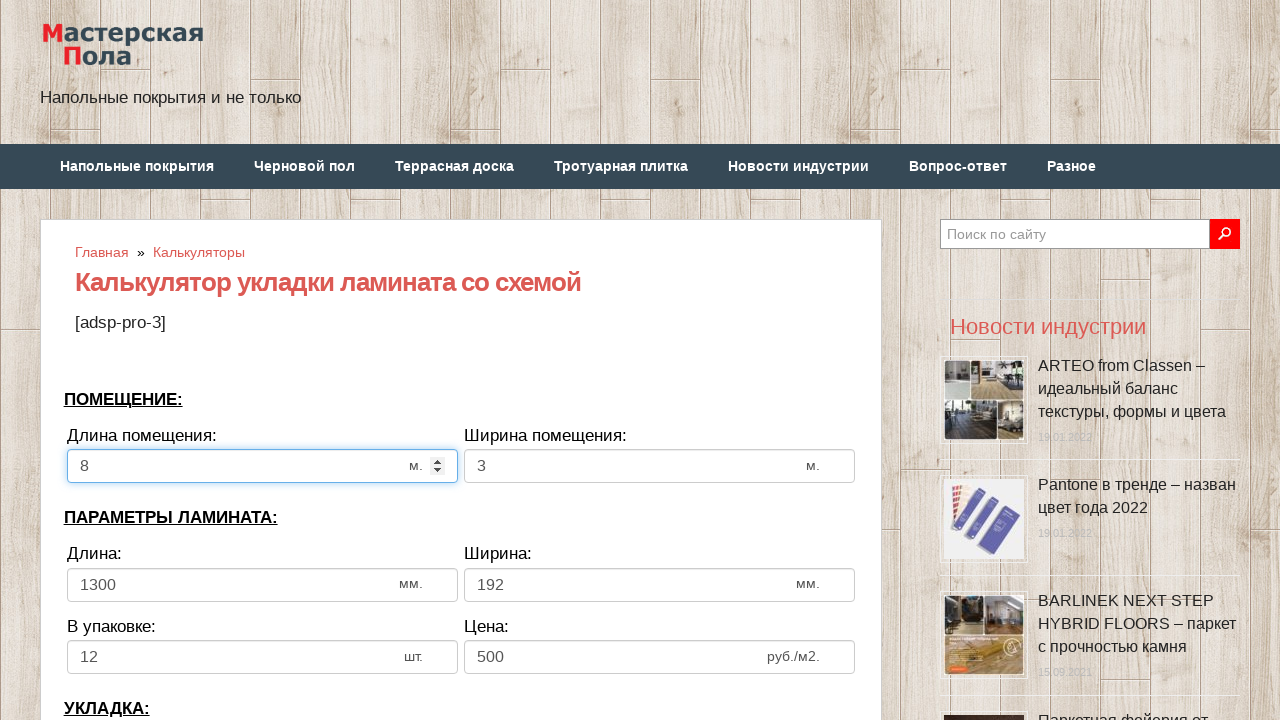

Cleared room height input field on input[name='calc_roomheight']
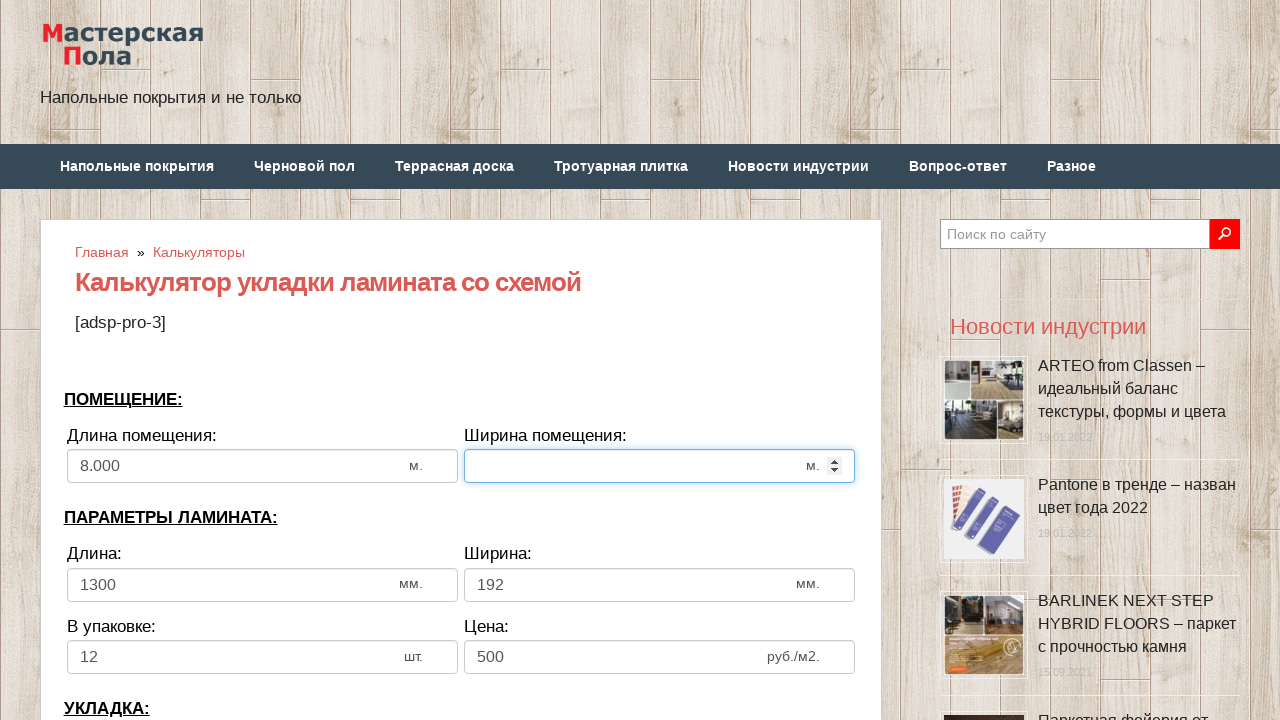

Entered room height value: 5 on input[name='calc_roomheight']
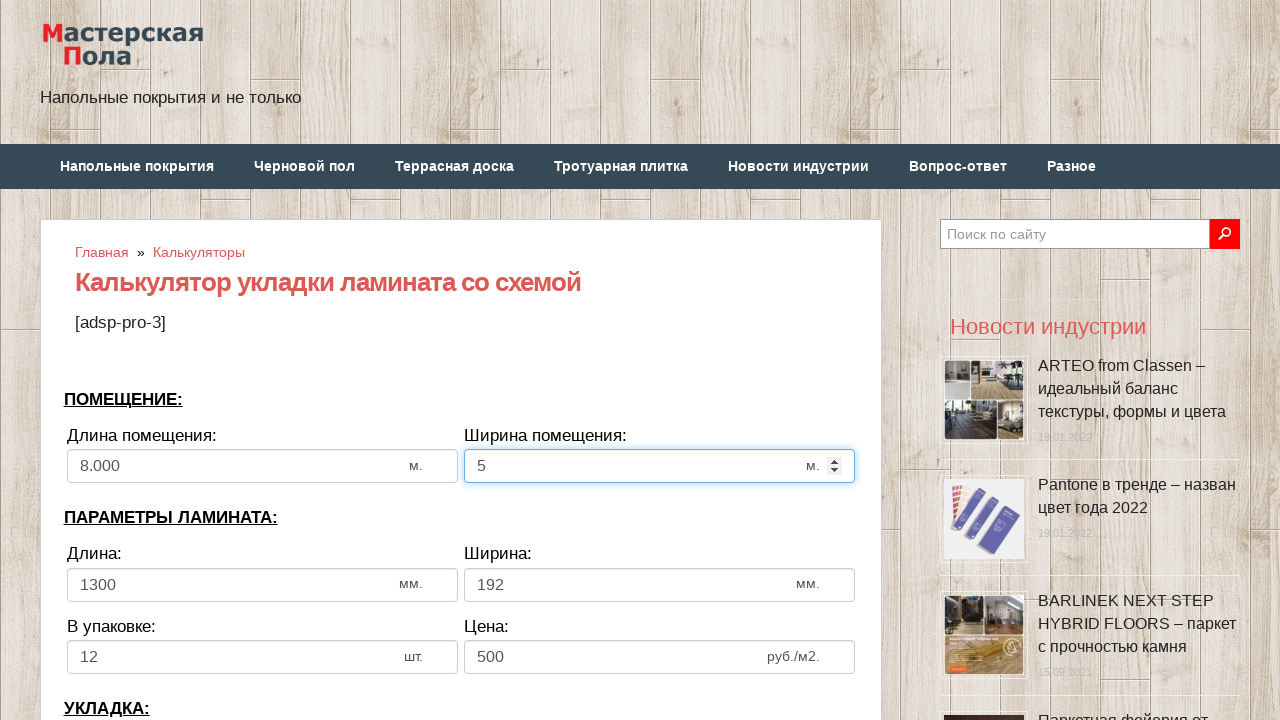

Cleared laminate width input field on input[name='calc_lamwidth']
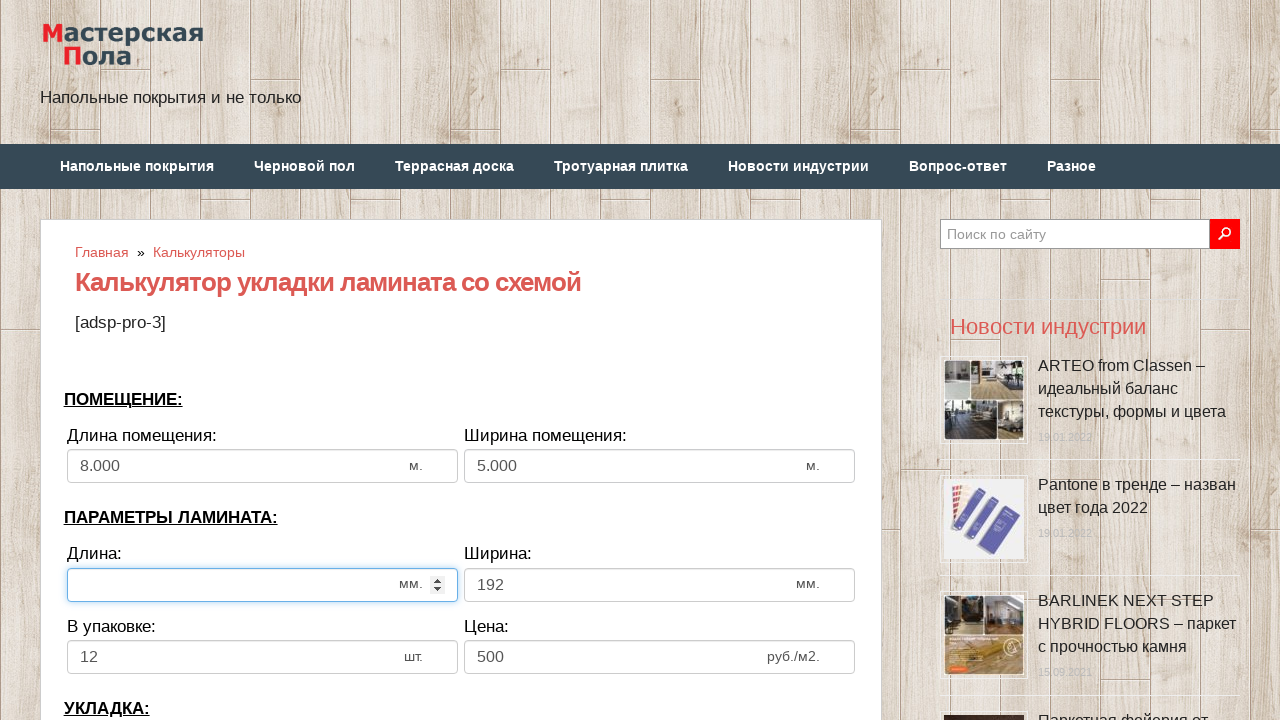

Entered laminate width value: 150 on input[name='calc_lamwidth']
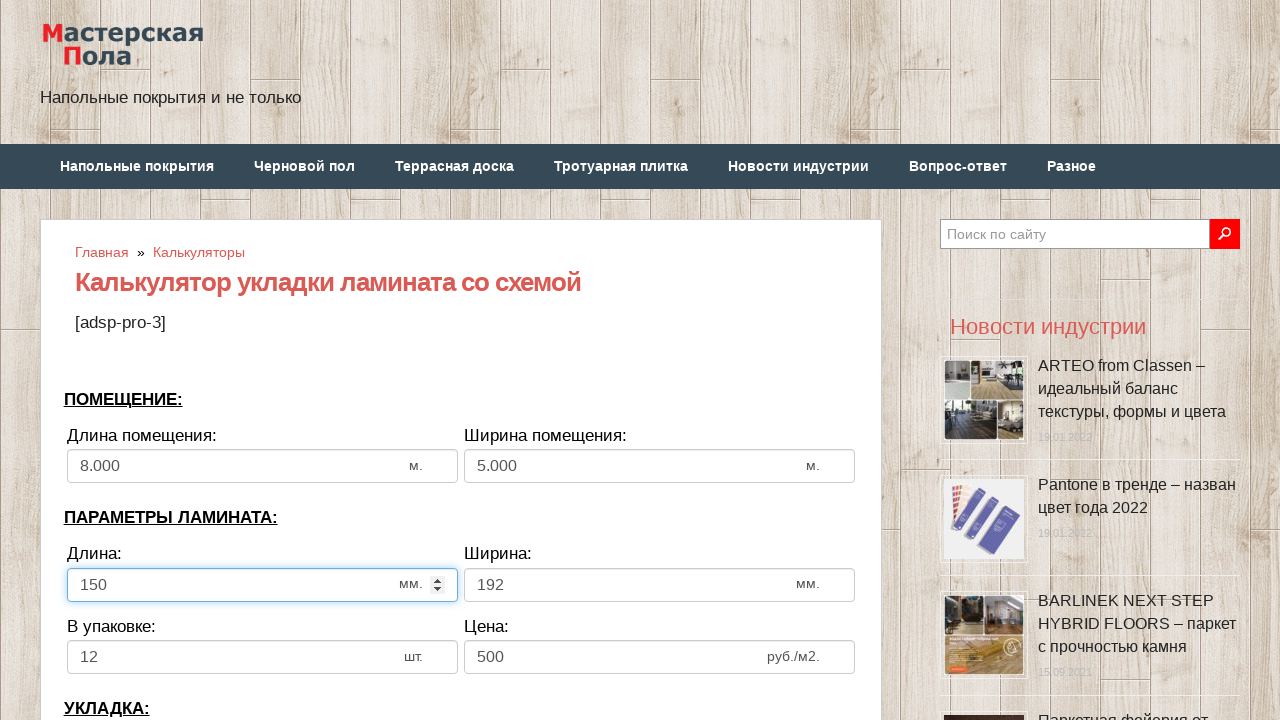

Cleared laminate height input field on input[name='calc_lamheight']
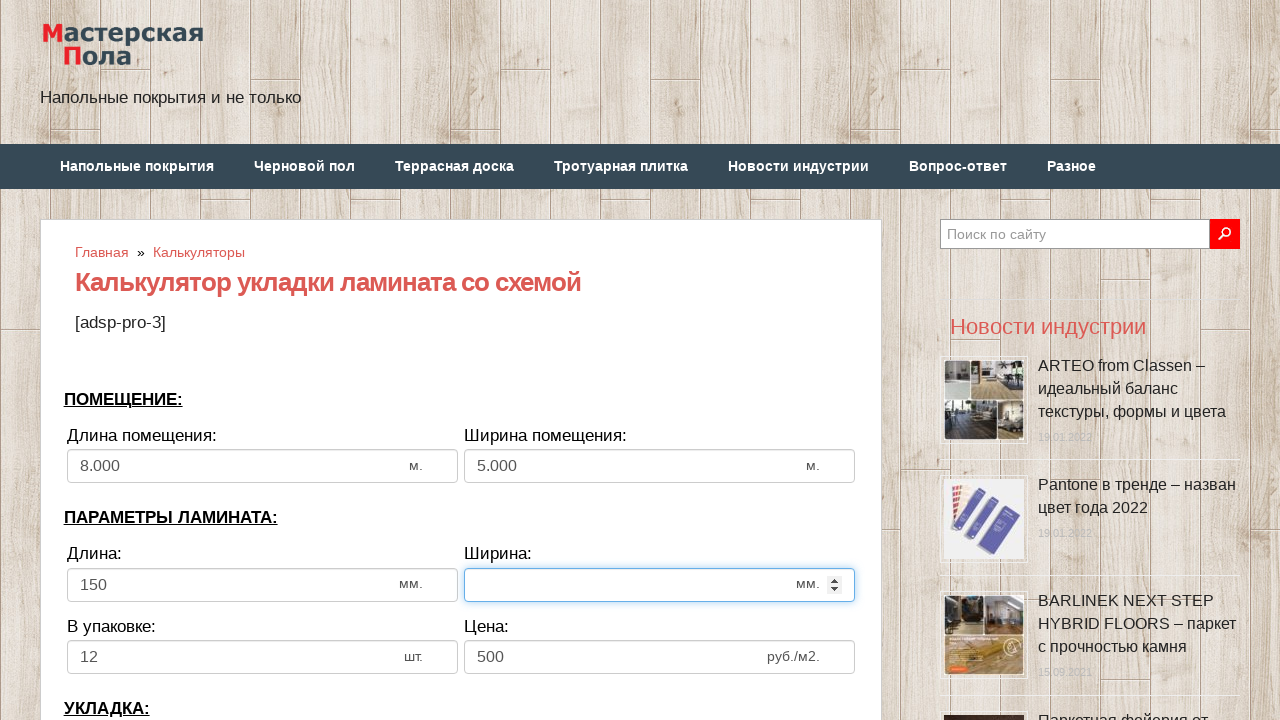

Entered laminate height value: 100 on input[name='calc_lamheight']
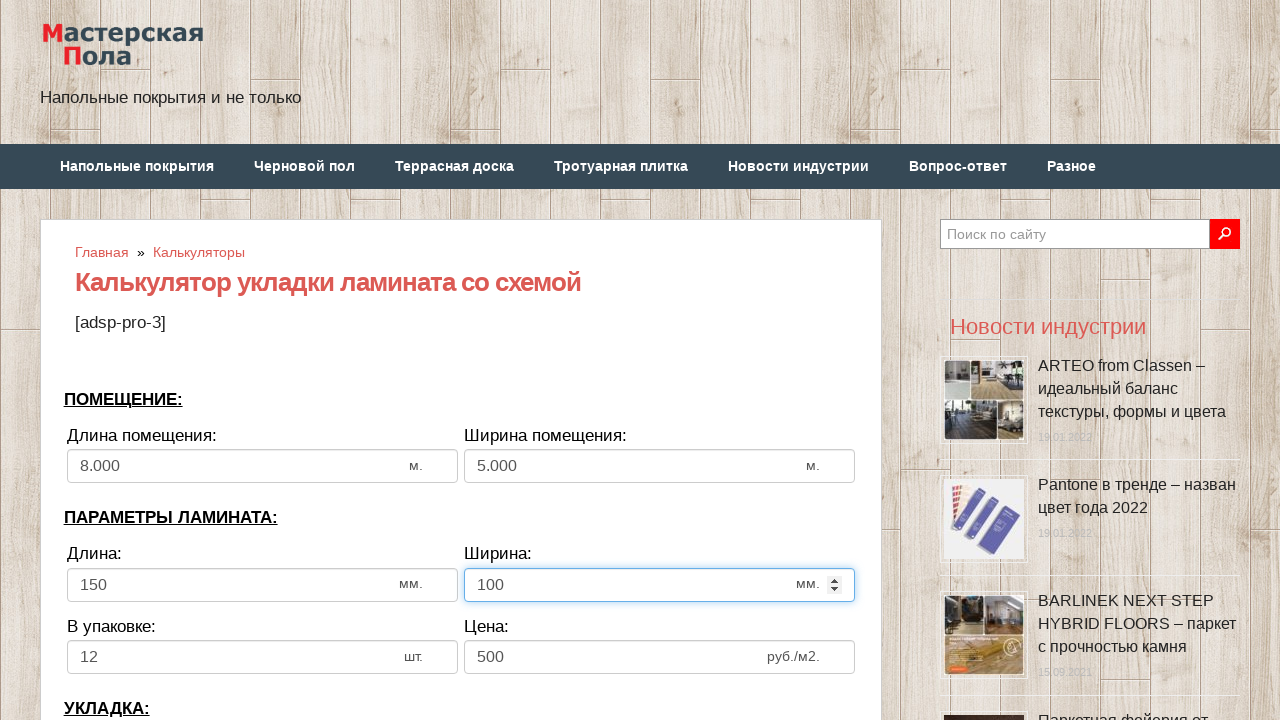

Cleared panels in pack input field on input[name='calc_inpack']
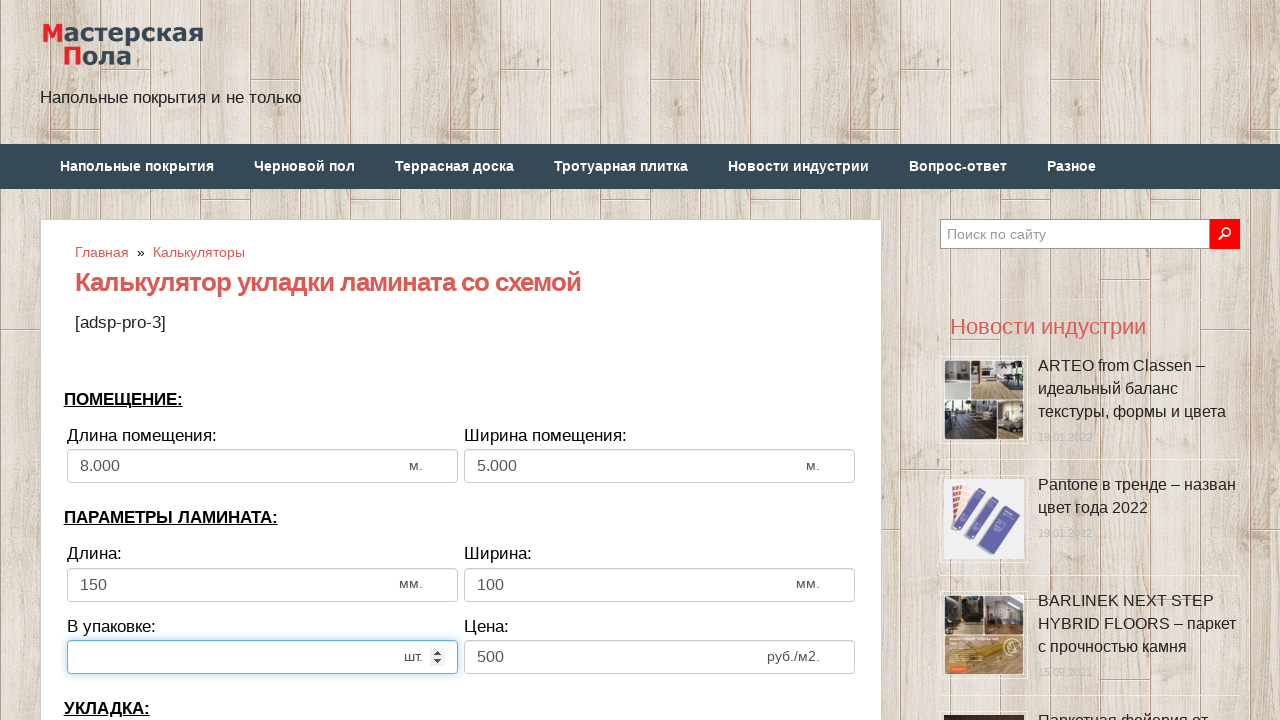

Entered pack quantity value: 5 on input[name='calc_inpack']
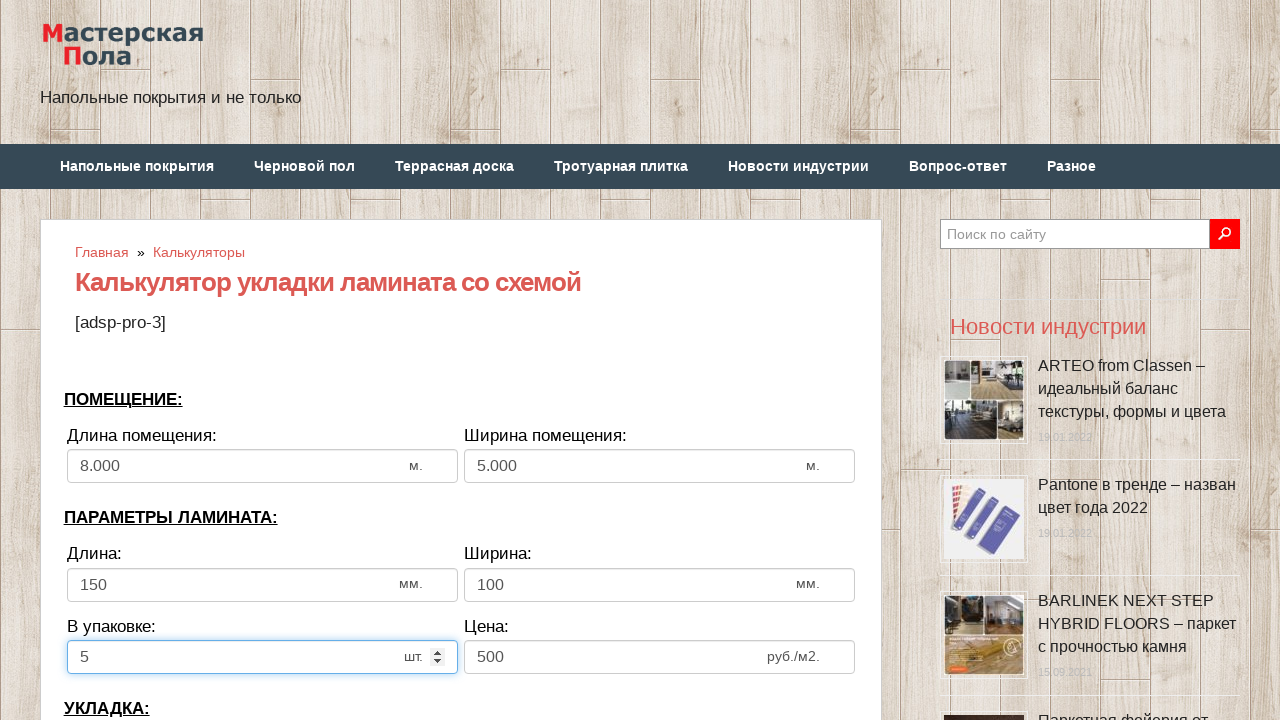

Cleared price input field on input[name='calc_price']
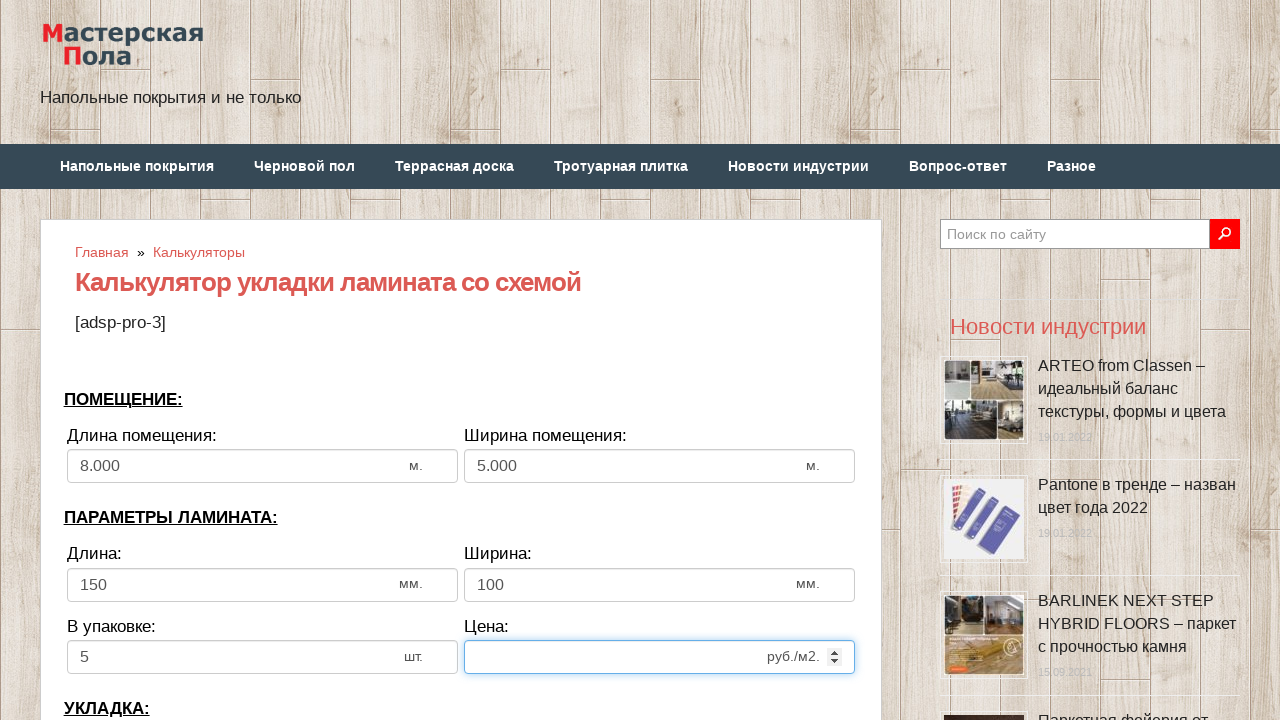

Entered price value: 40 on input[name='calc_price']
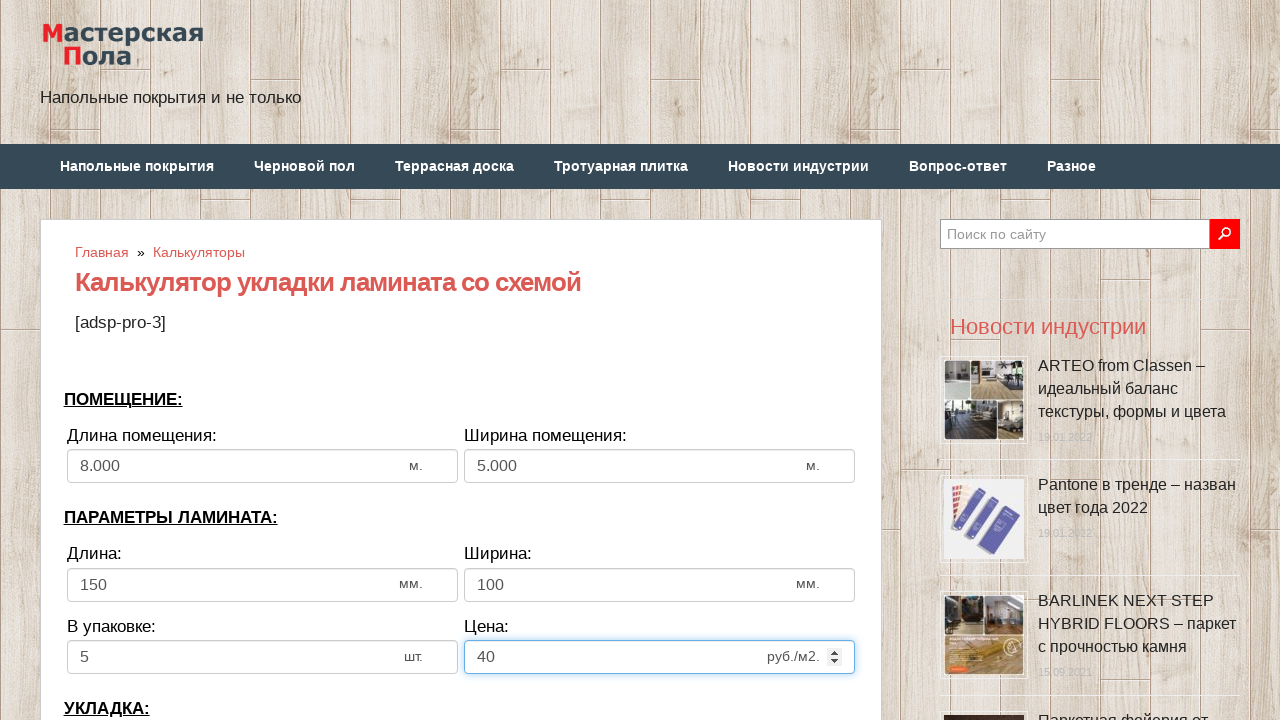

Selected laying direction: По длине комнаты (By room length) on select[name='calc_direct']
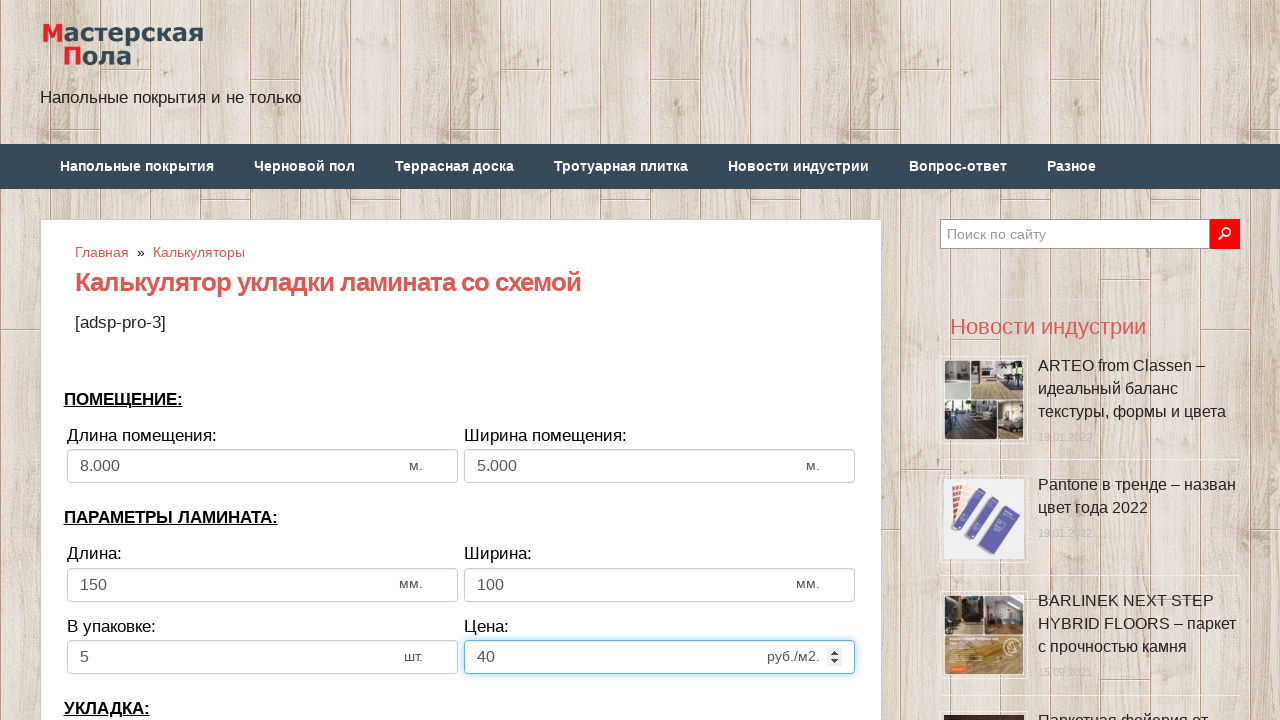

Cleared bias/offset input field on input[name='calc_bias']
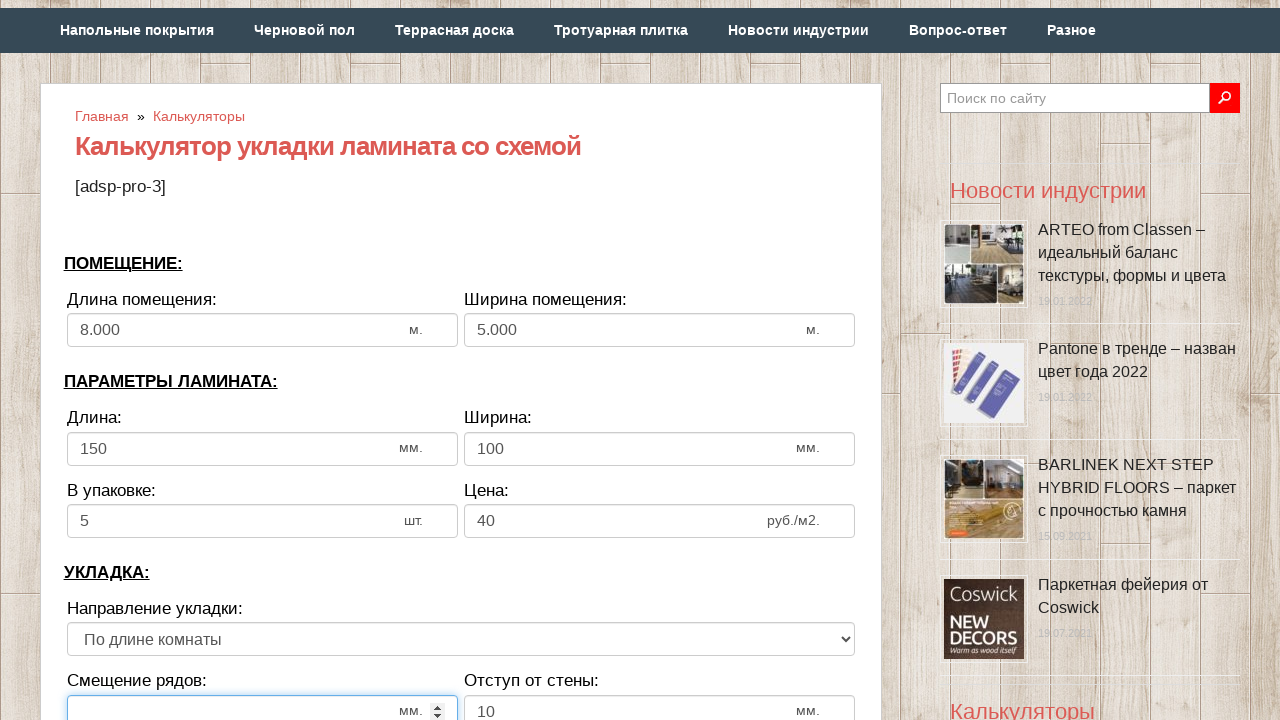

Entered bias/offset value: 2 on input[name='calc_bias']
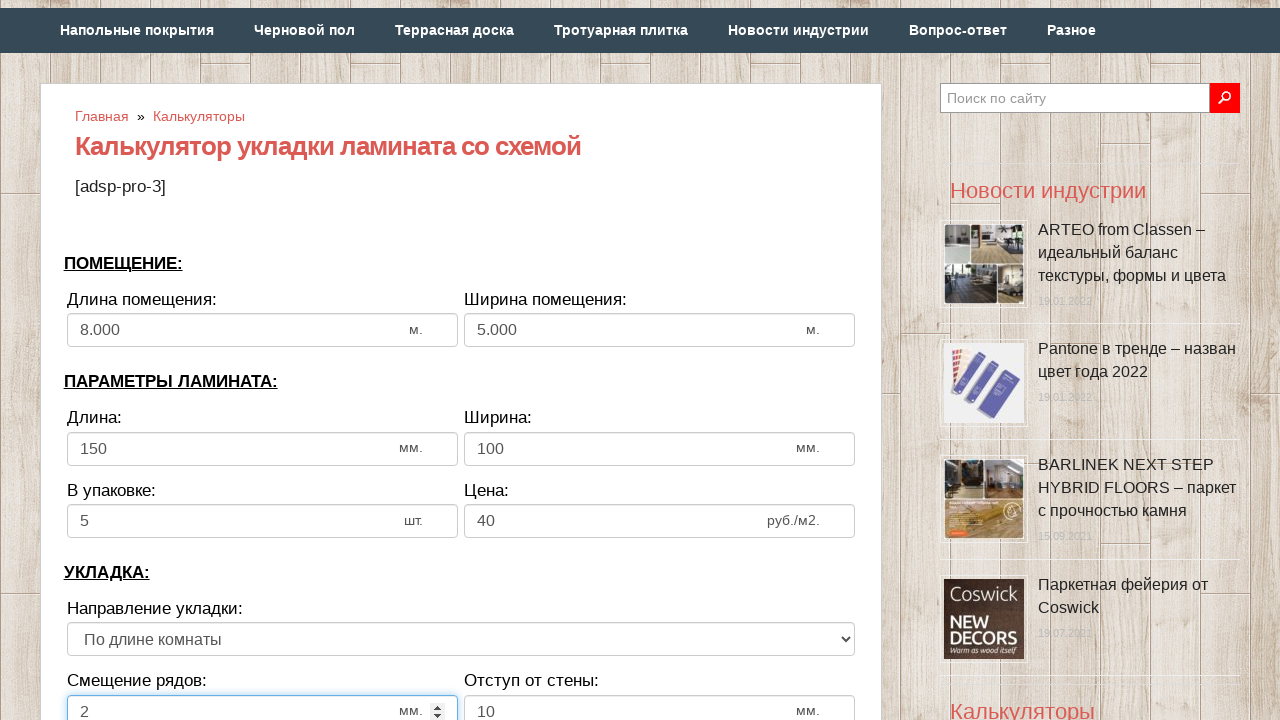

Cleared wall distance input field on input[name='calc_walldist']
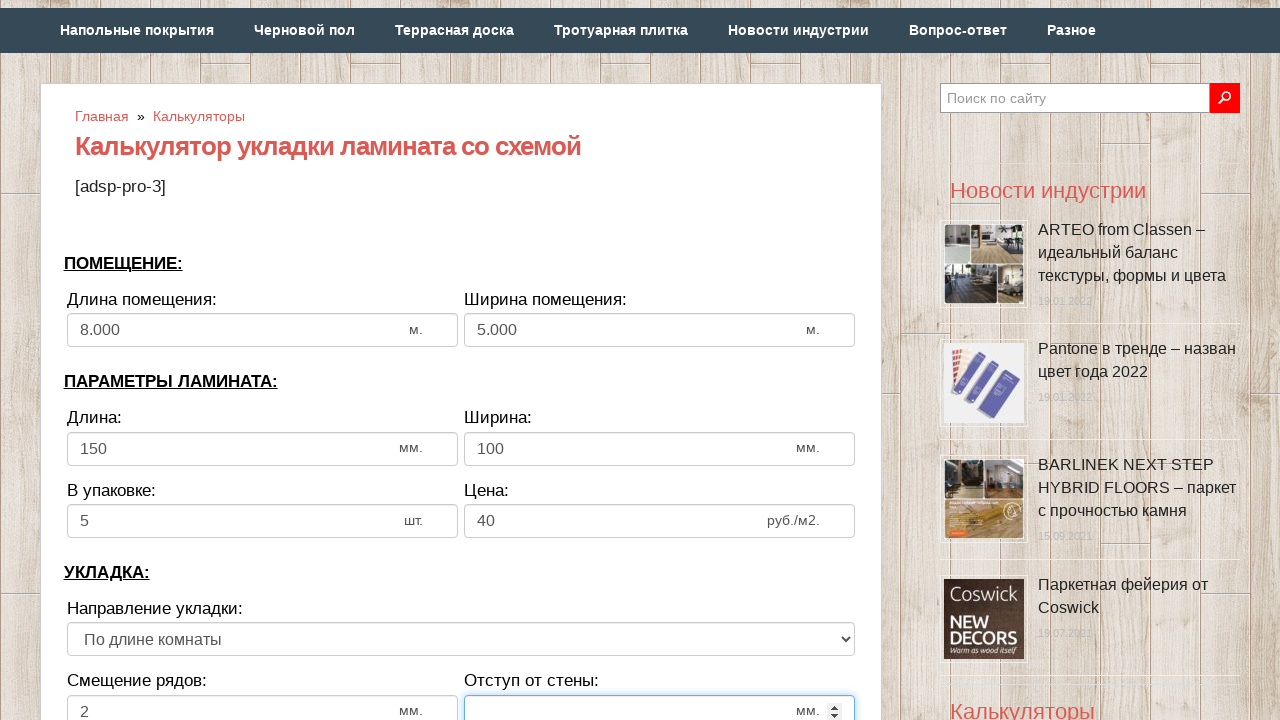

Entered wall distance value: 4 on input[name='calc_walldist']
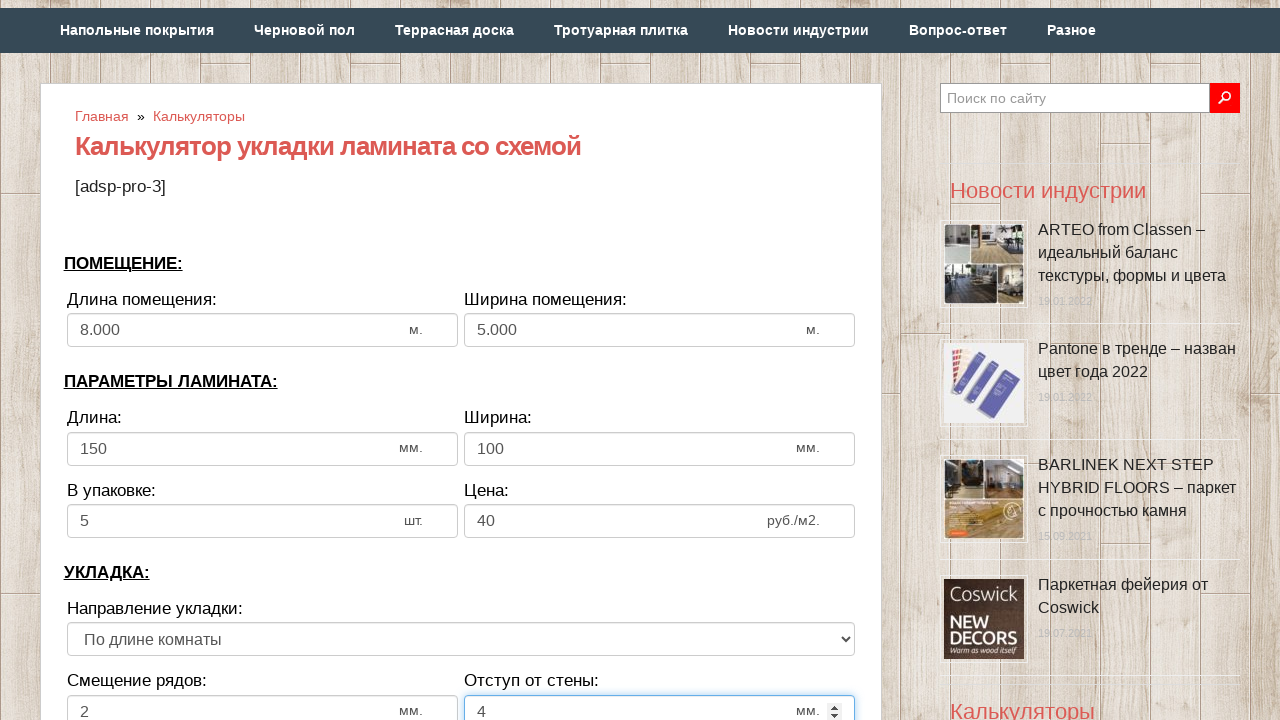

Clicked calculate button at (461, 361) on input[value='Рассчитать']
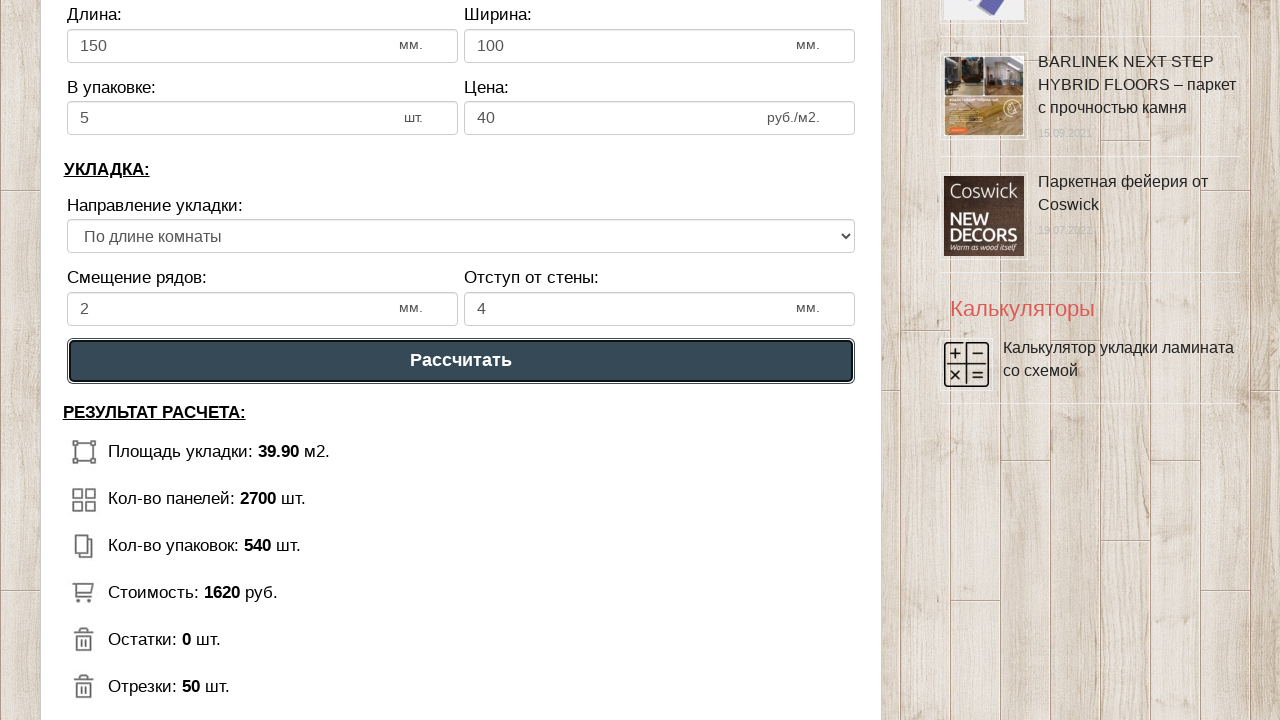

Calculation results loaded and displayed
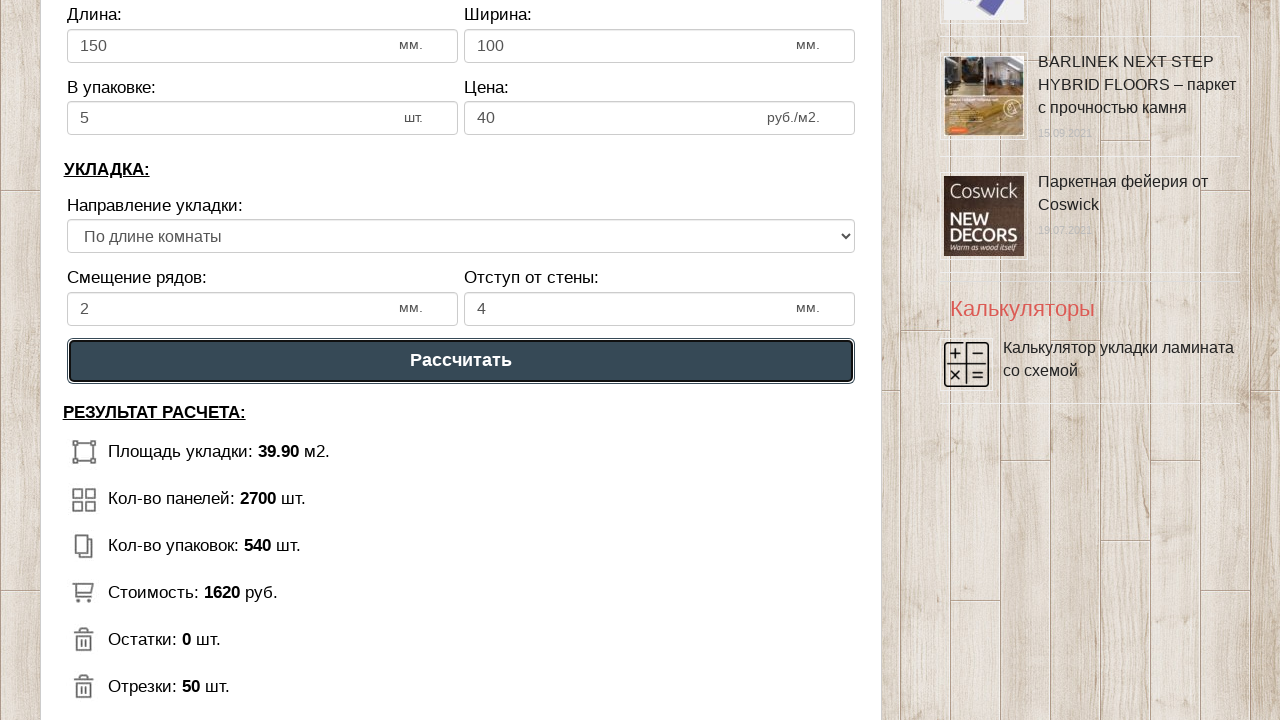

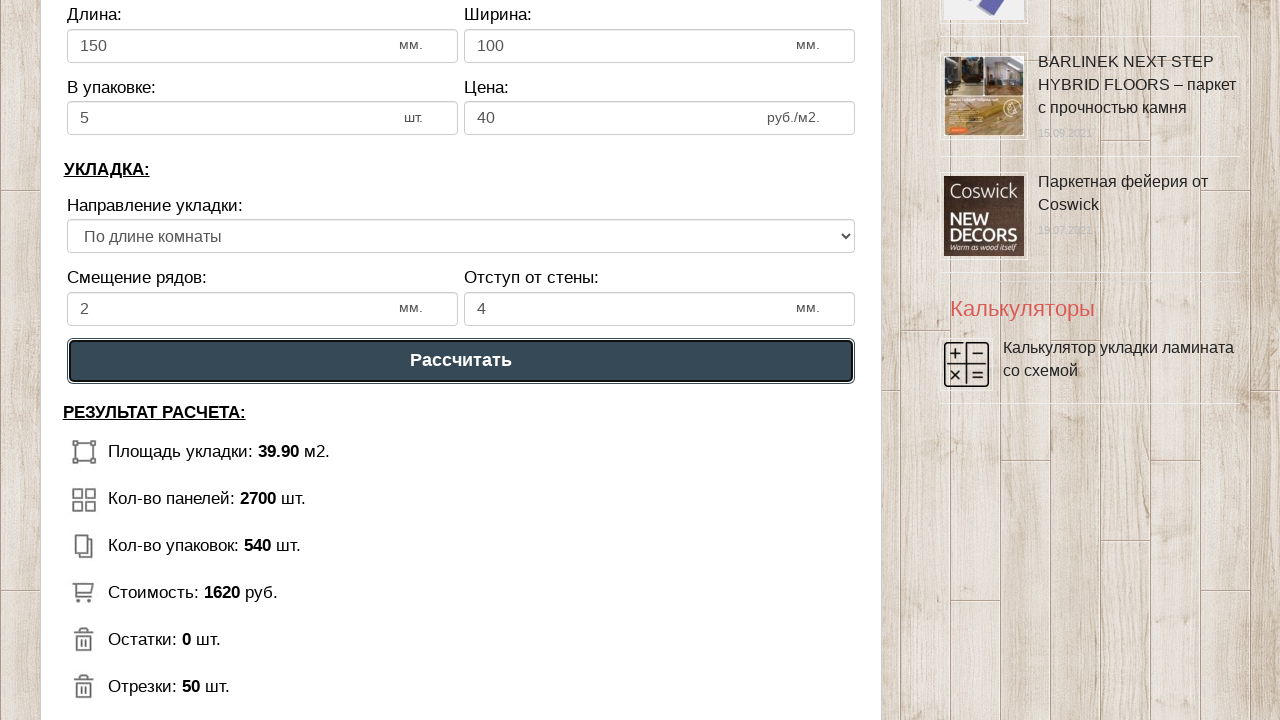